Tests iframe switching functionality by navigating to W3Schools JavaScript tryit page, switching to the iframe containing the example, and clicking a button to display date and time

Starting URL: https://www.w3schools.com/js/tryit.asp?filename=tryjs_myfirst

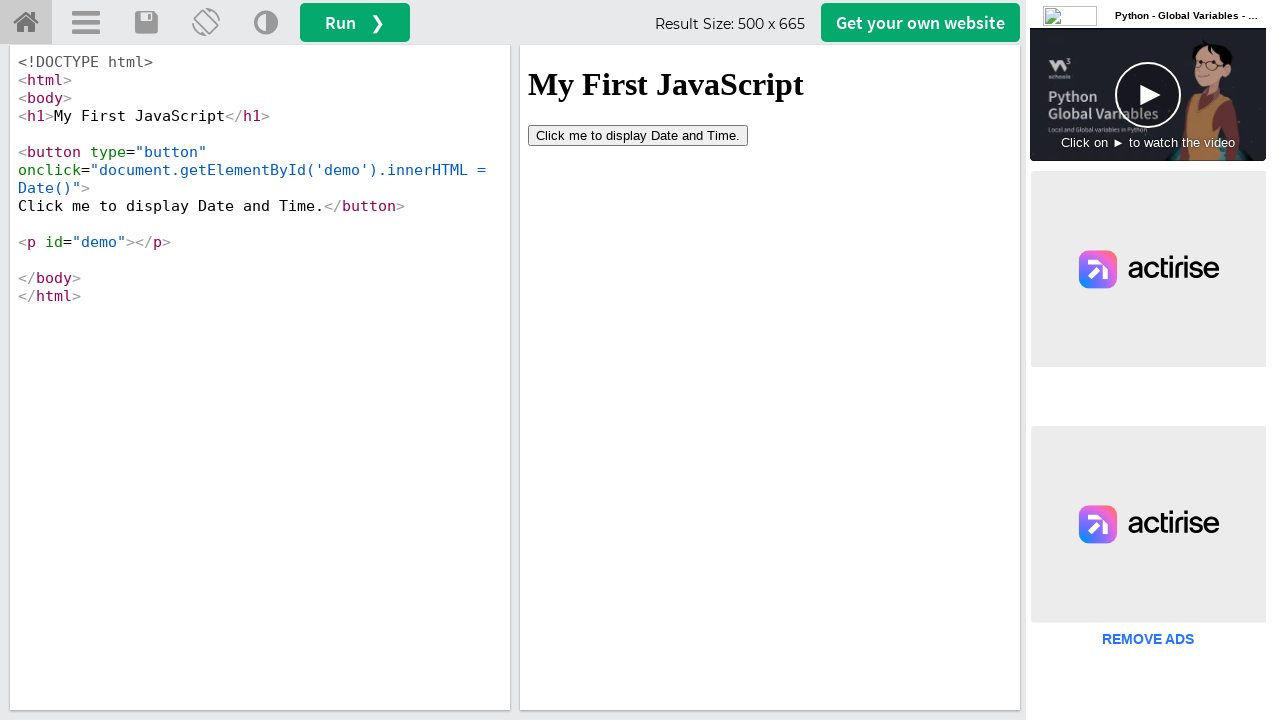

Navigated to W3Schools JavaScript tryit page
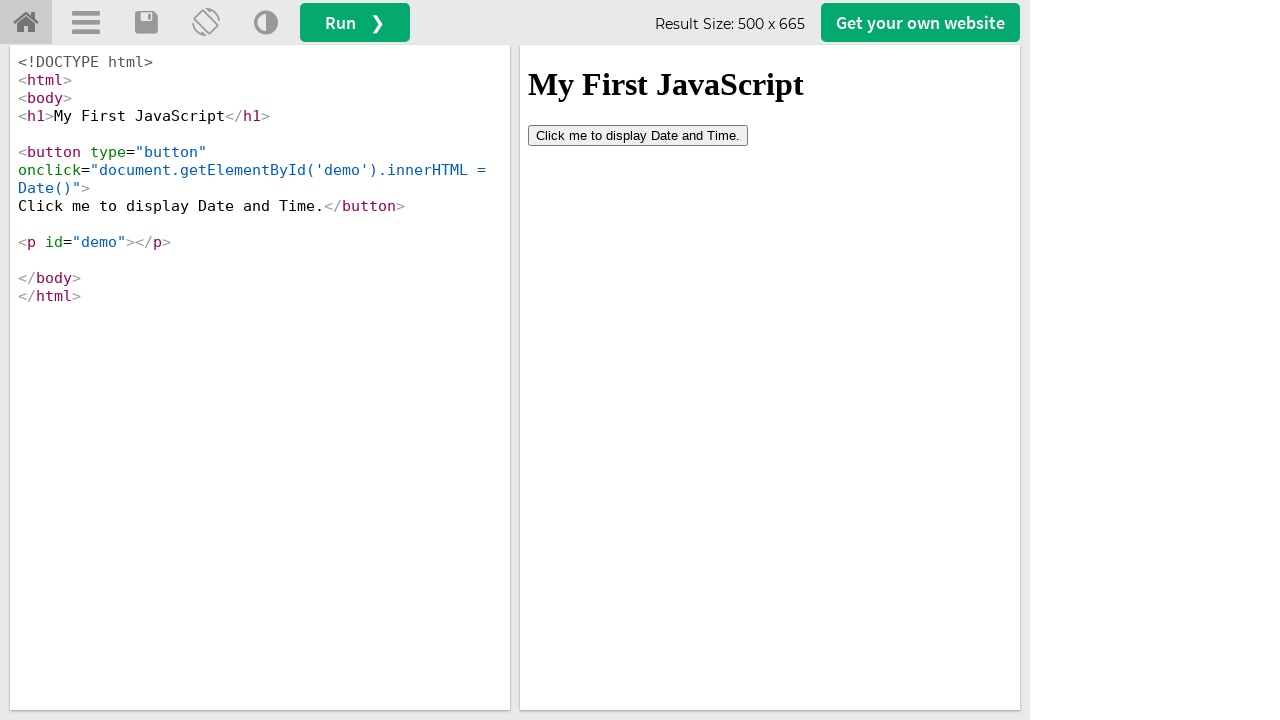

Located the iframe containing the example
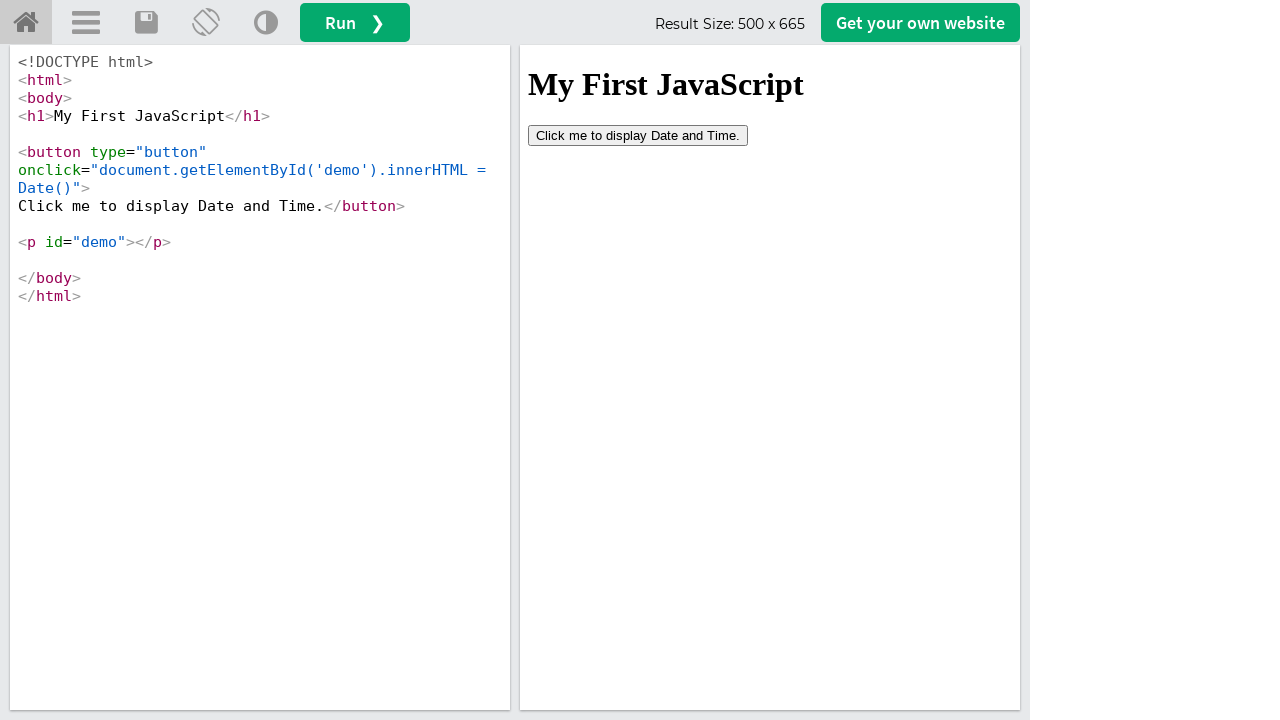

Clicked button to display date and time at (638, 135) on iframe >> nth=0 >> internal:control=enter-frame >> button[type='button']
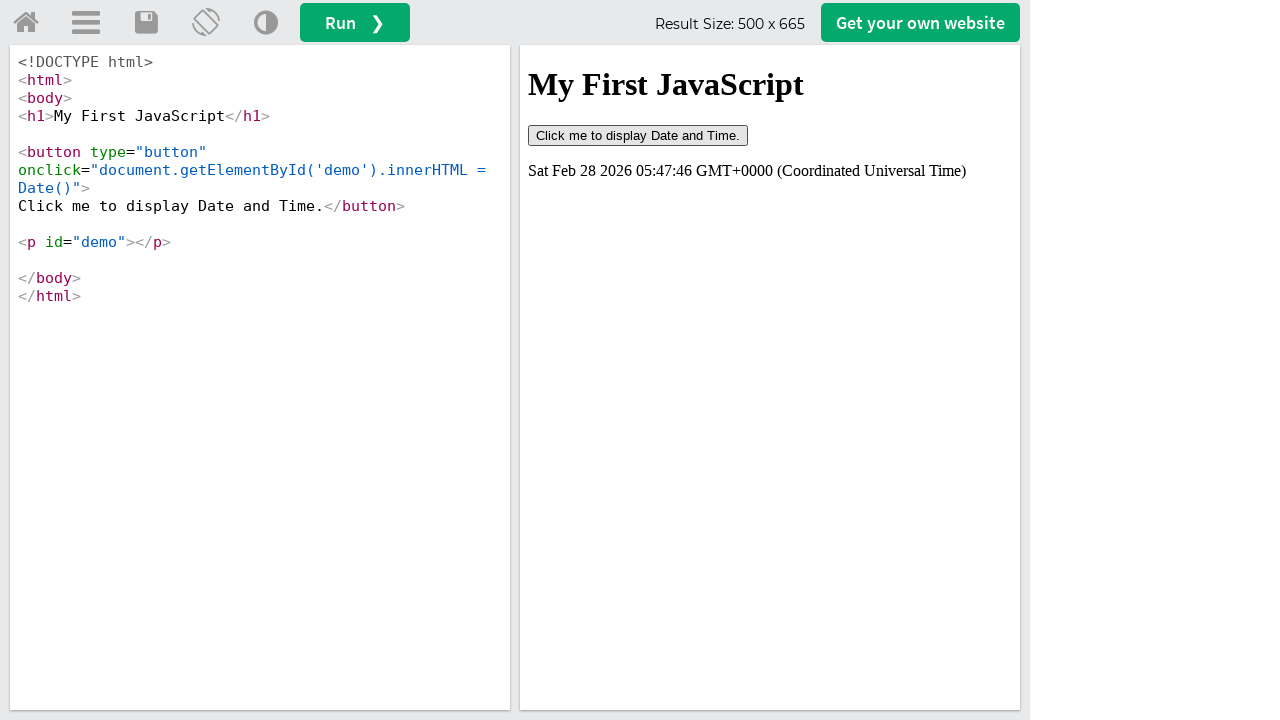

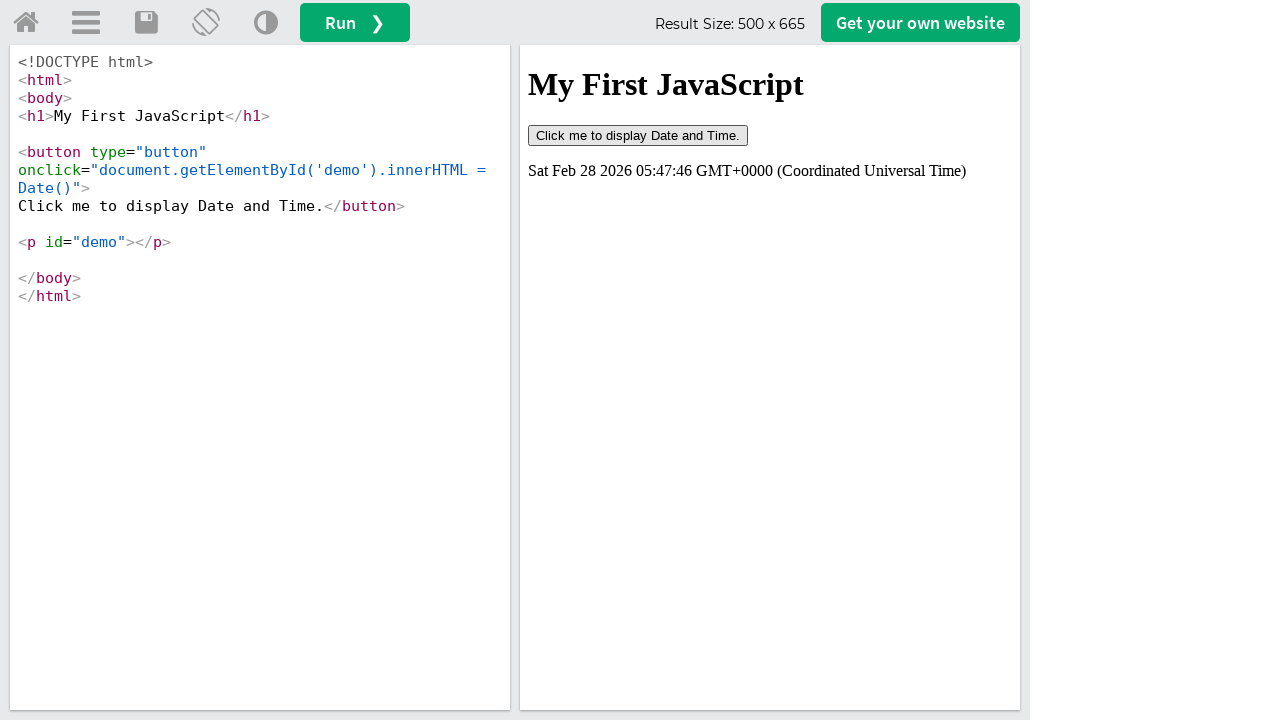